Tests right-click (context click) functionality on a button element

Starting URL: https://demoqa.com/buttons

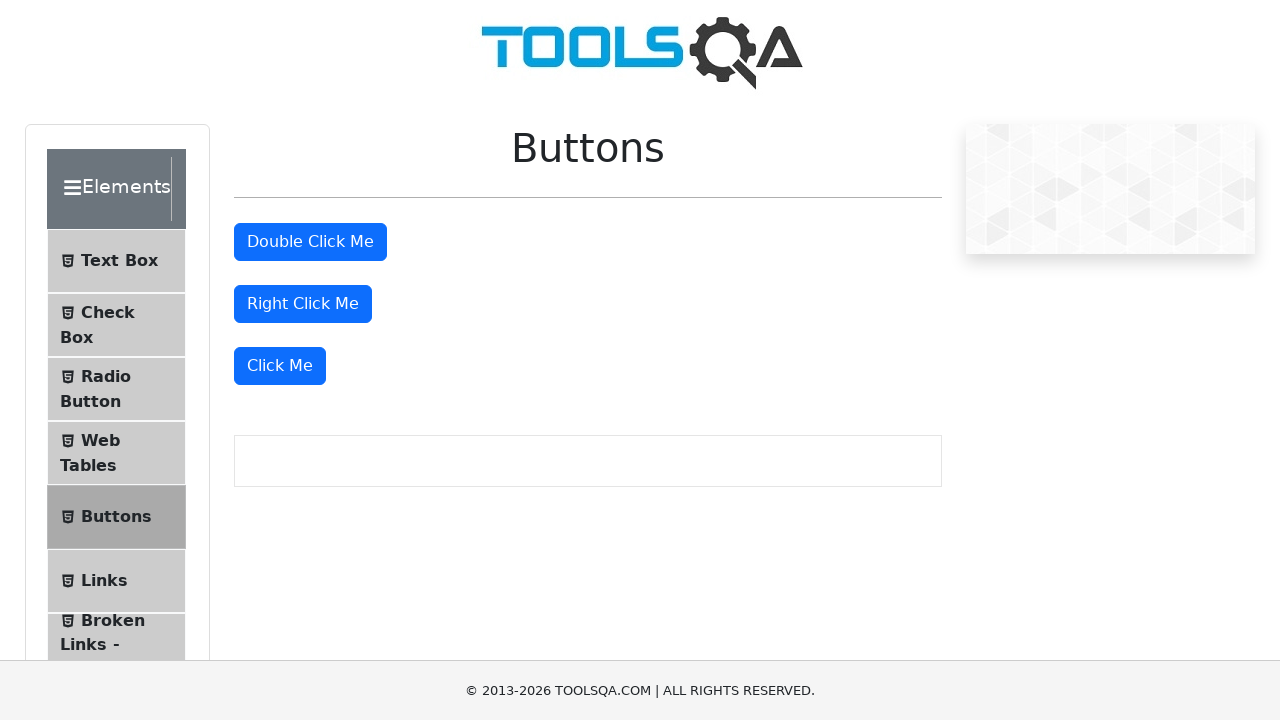

Right-clicked on the right click button at (303, 304) on #rightClickBtn
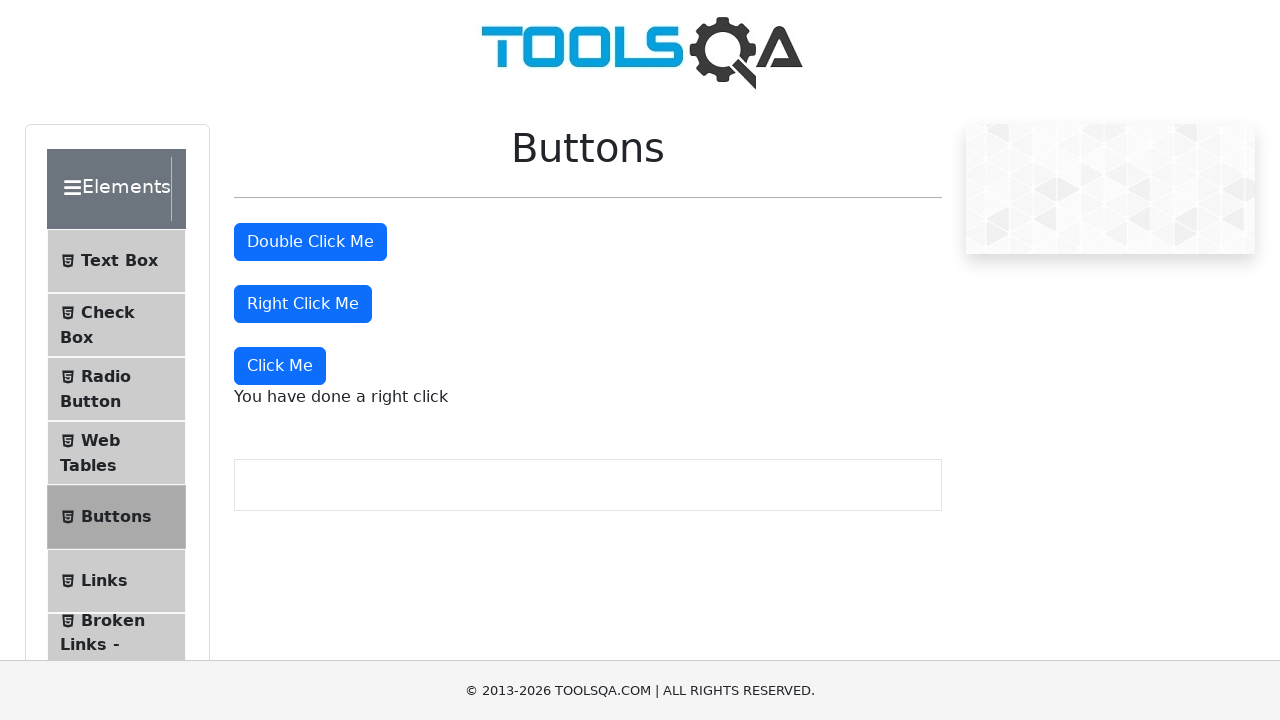

Right-click context menu message appeared
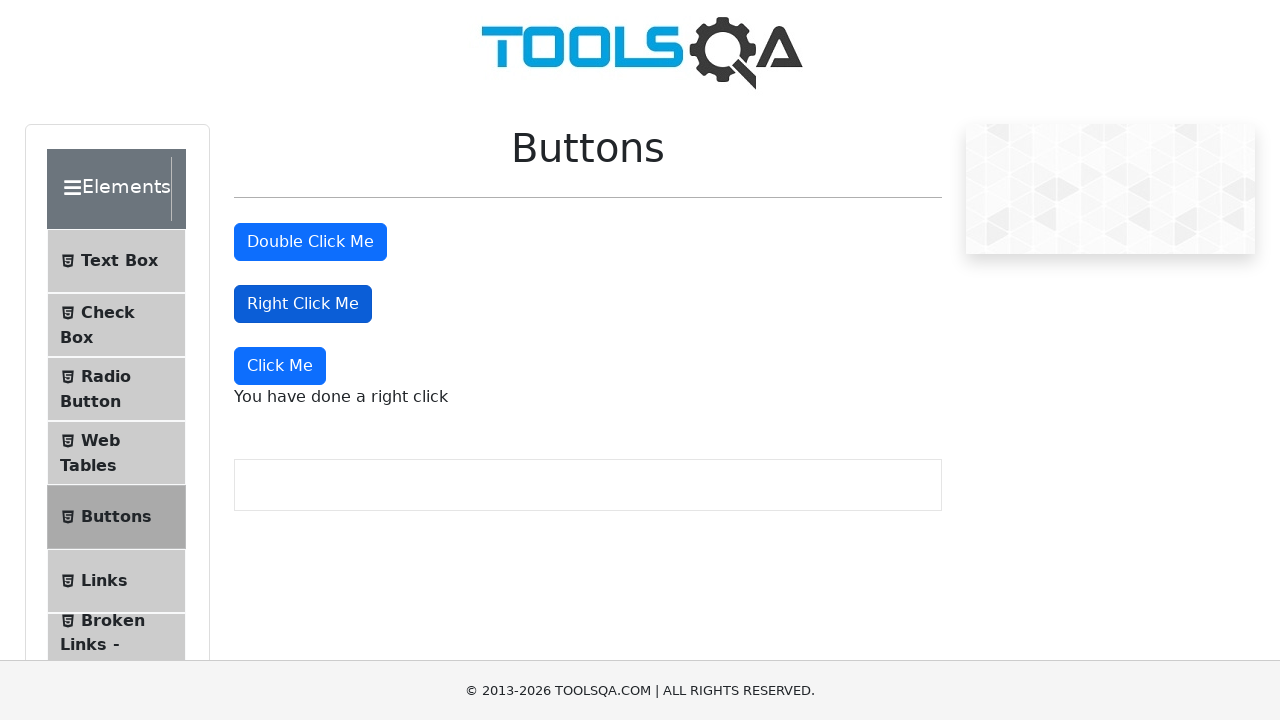

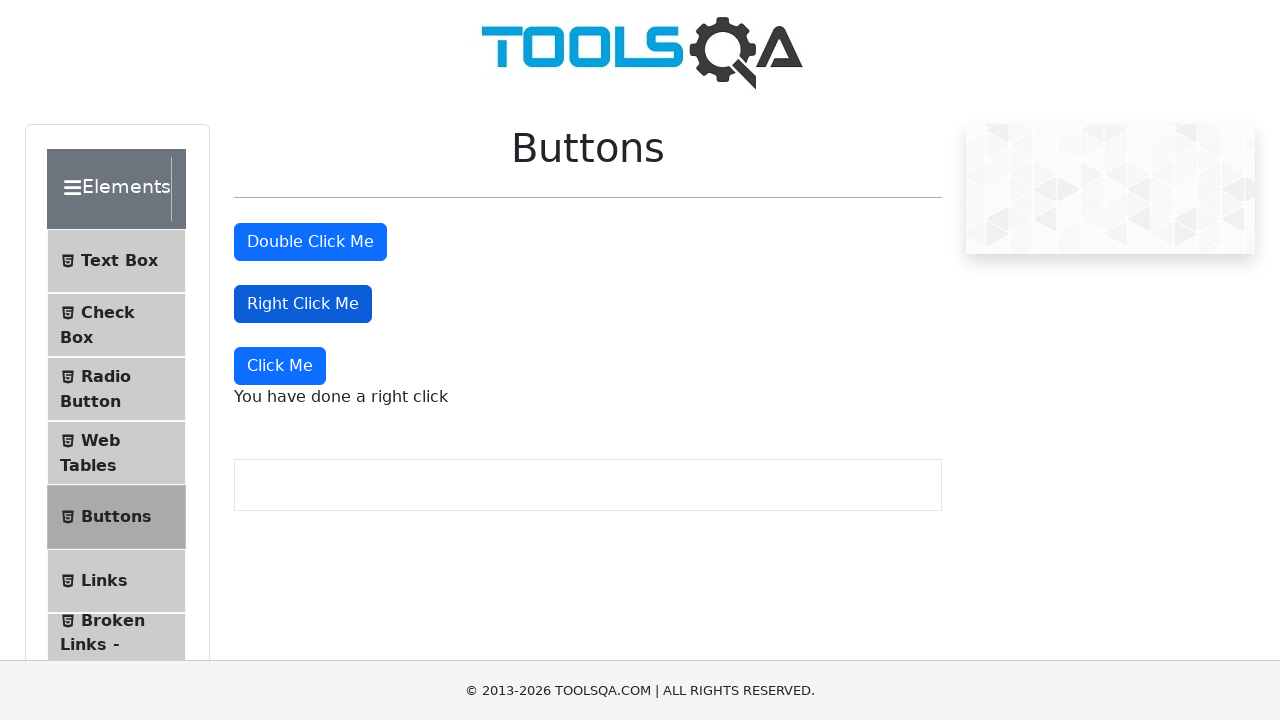